Tests handling a prompt dialog by clicking a button that triggers a prompt, entering text into it, and accepting

Starting URL: https://omayo.blogspot.com/

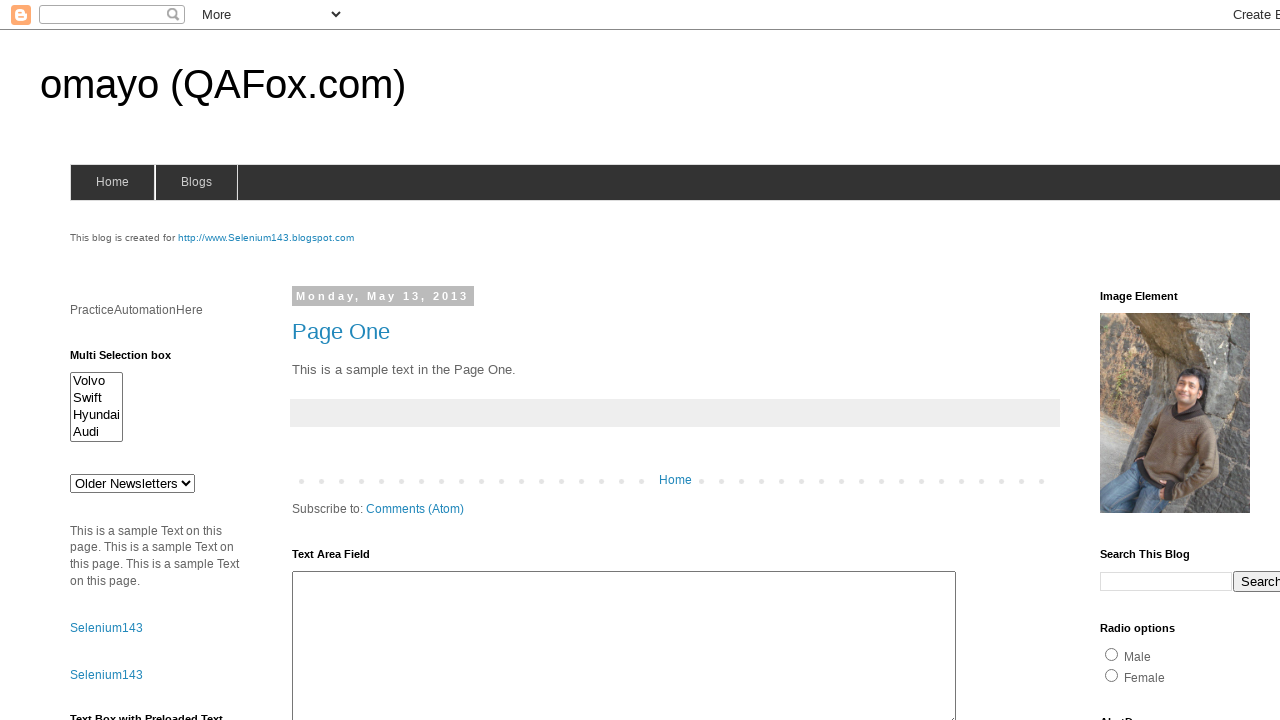

Set up dialog handler to accept prompt with text 'Hello from automated test'
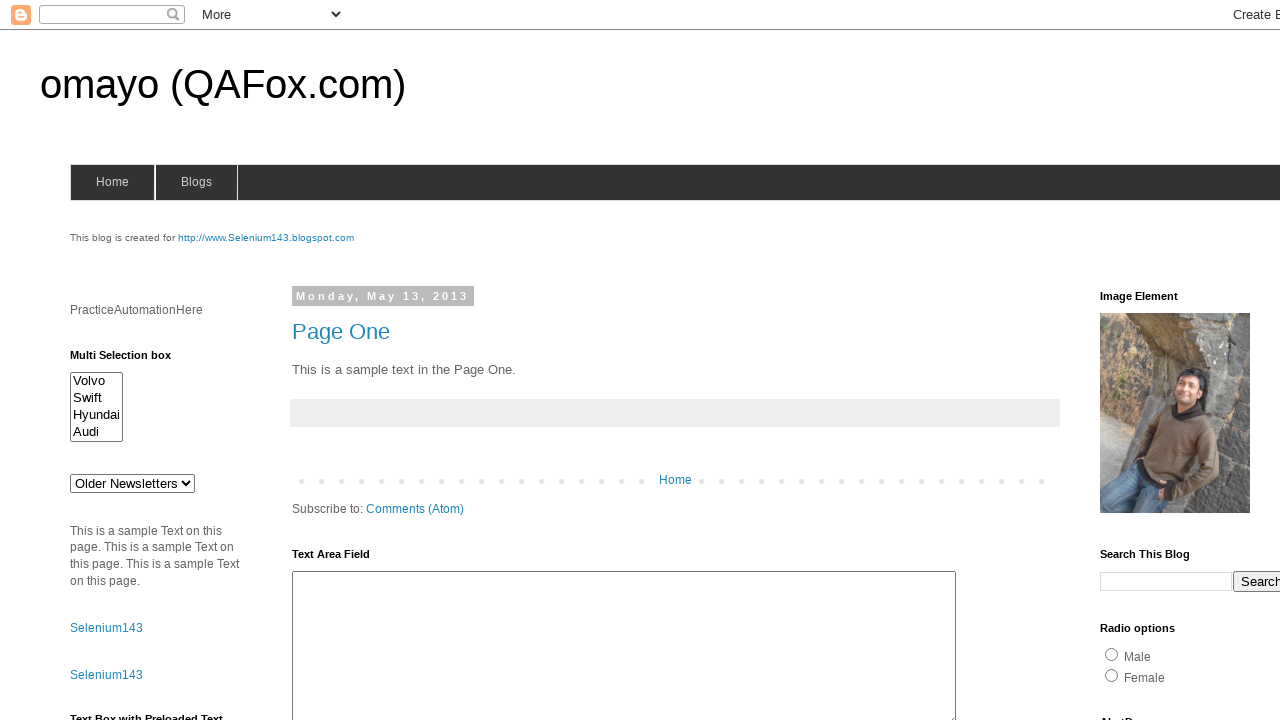

Clicked button to trigger prompt dialog at (1140, 361) on input[id*='prompt']
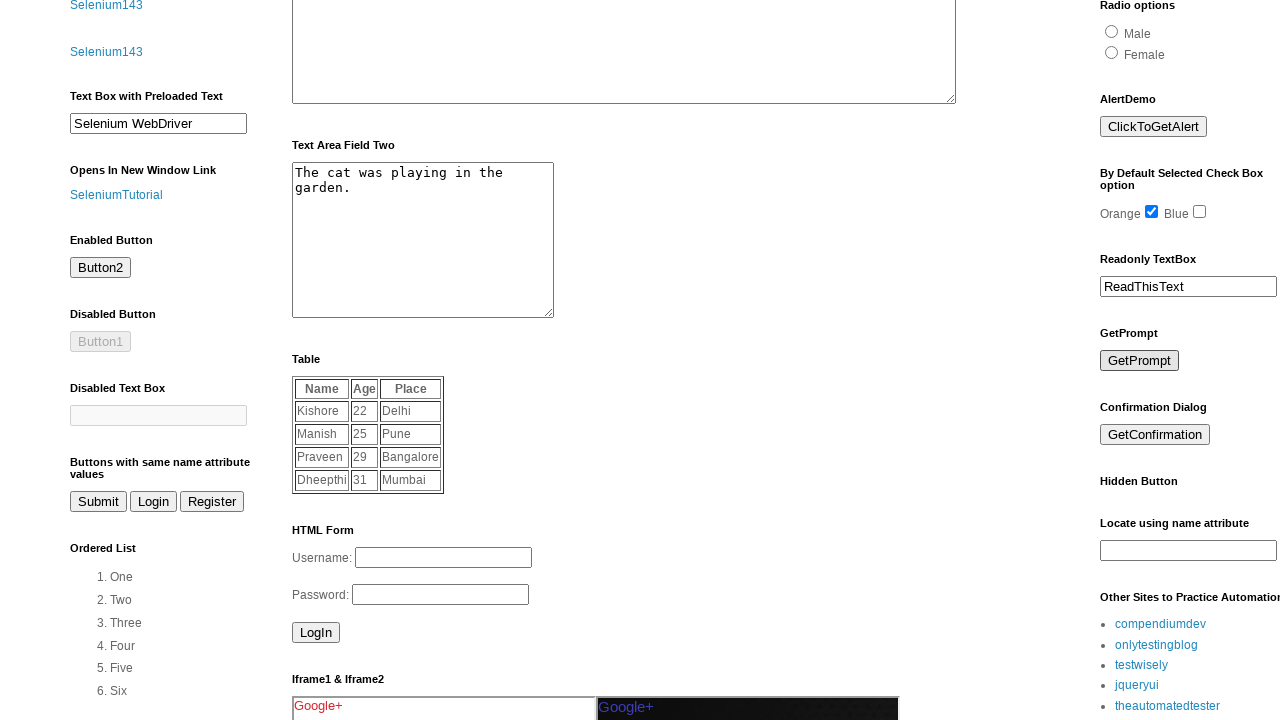

Waited for dialog to be handled
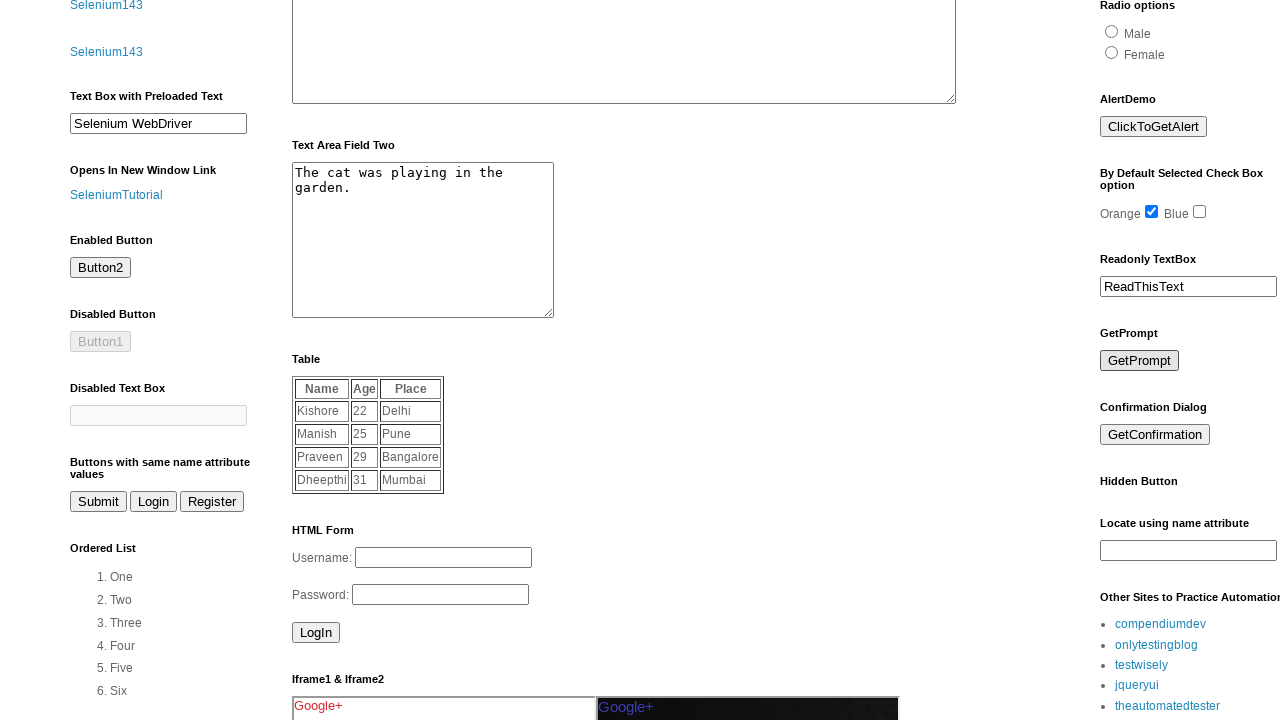

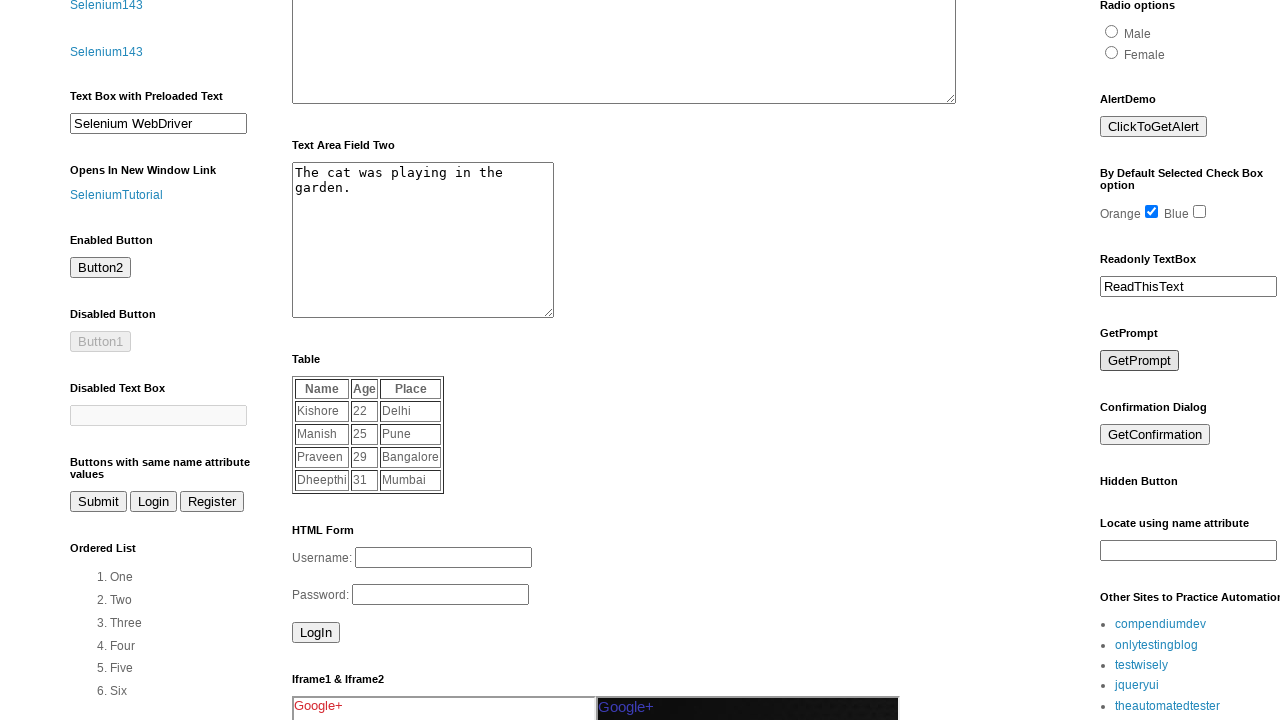